Tests text input functionality by entering text in a field and verifying that a button's text updates accordingly

Starting URL: http://uitestingplayground.com/textinput

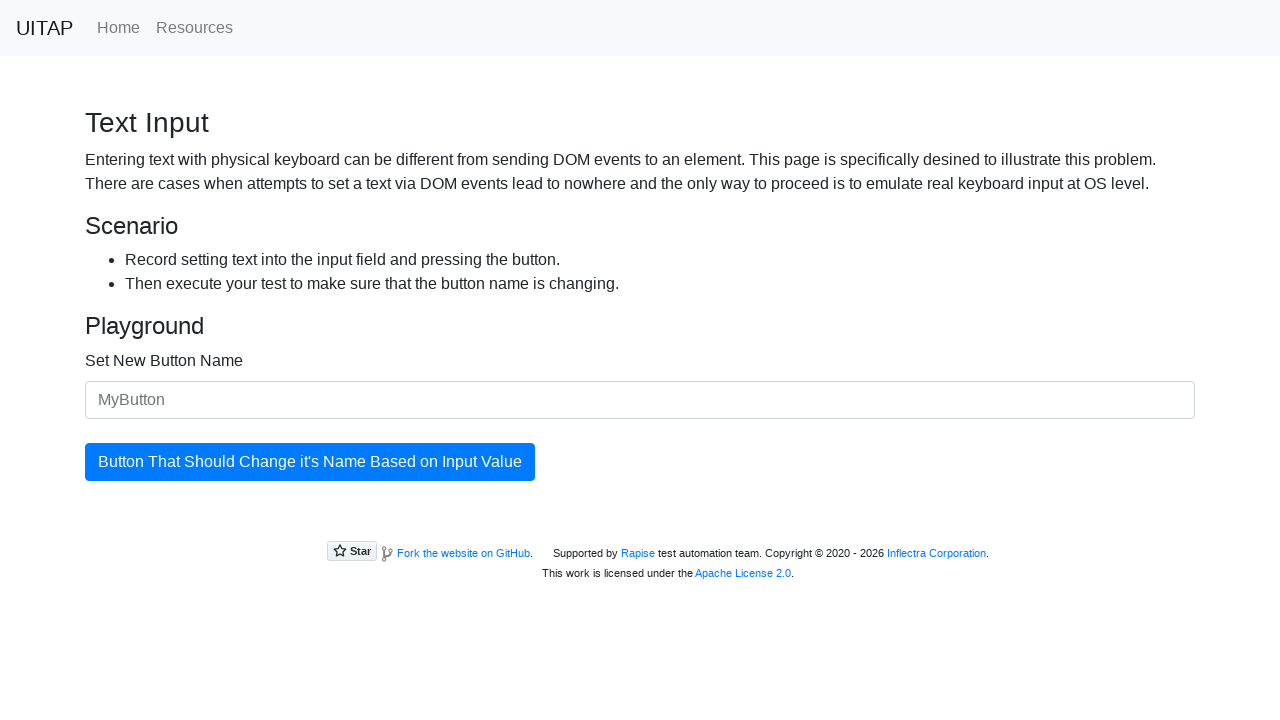

Navigated to text input test page
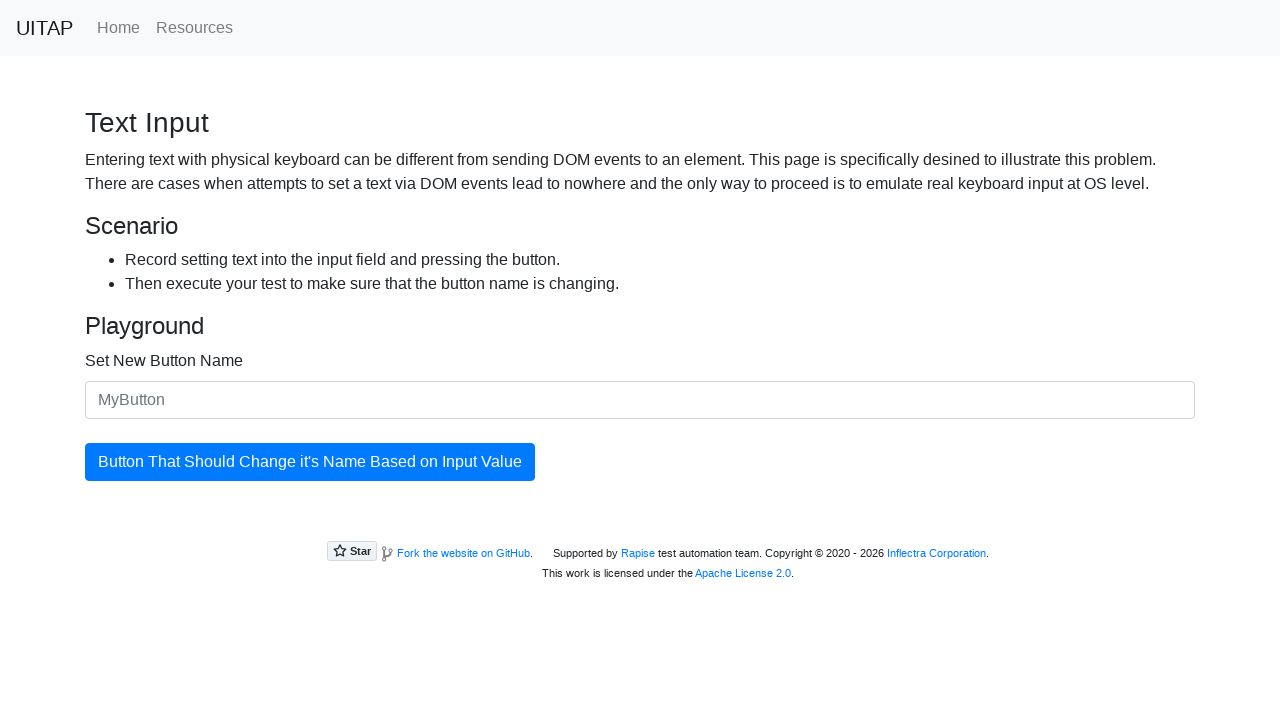

Entered 'SkyPro' in the text input field on #newButtonName
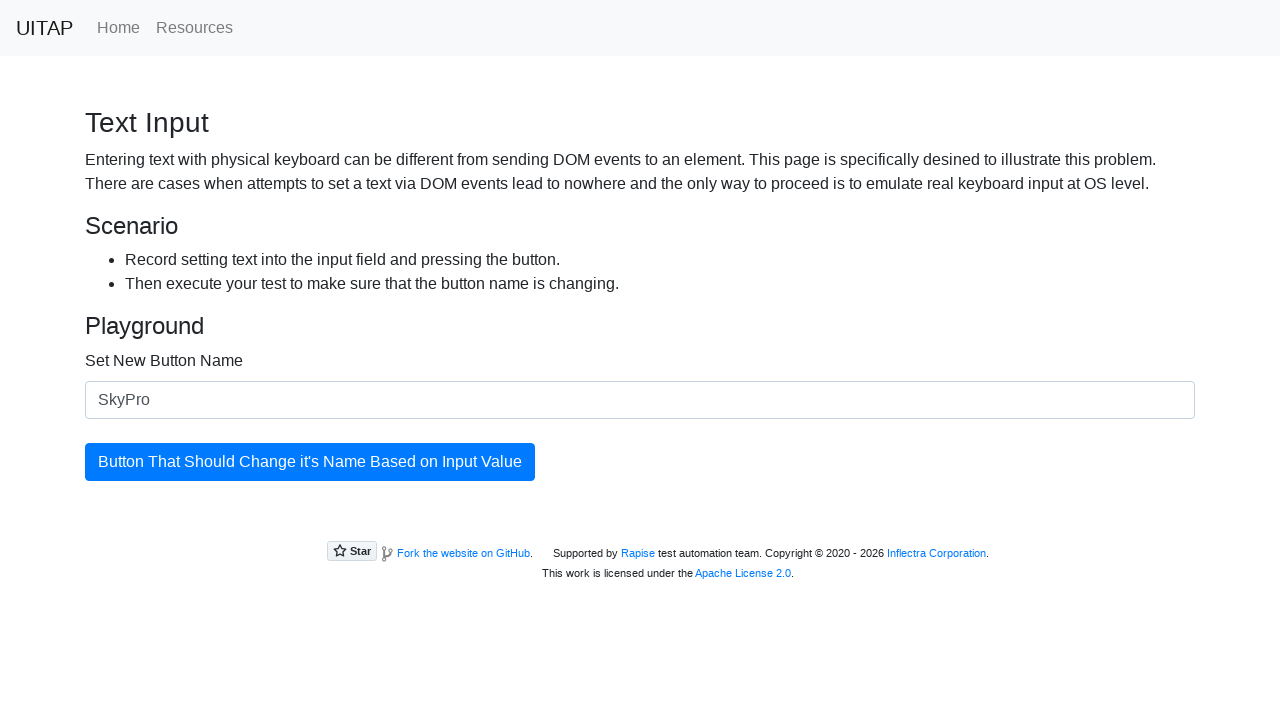

Clicked the button to trigger text update at (310, 462) on #updatingButton
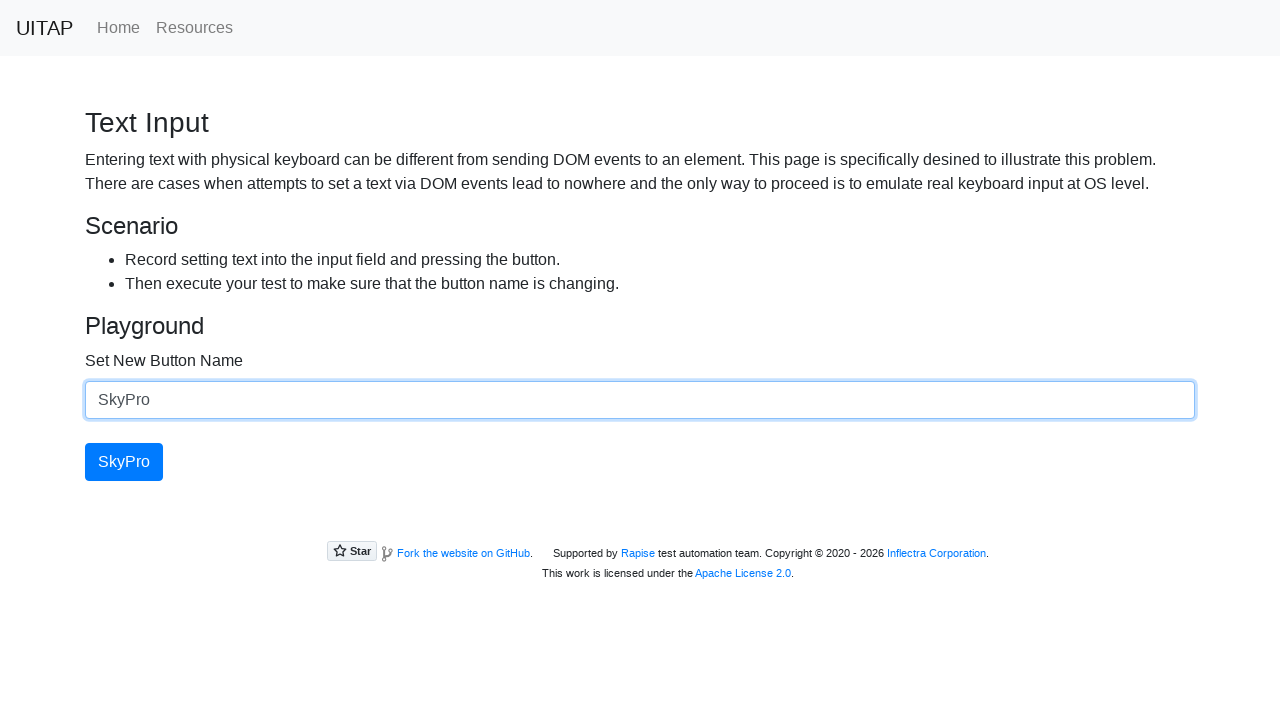

Button text updated to 'SkyPro'
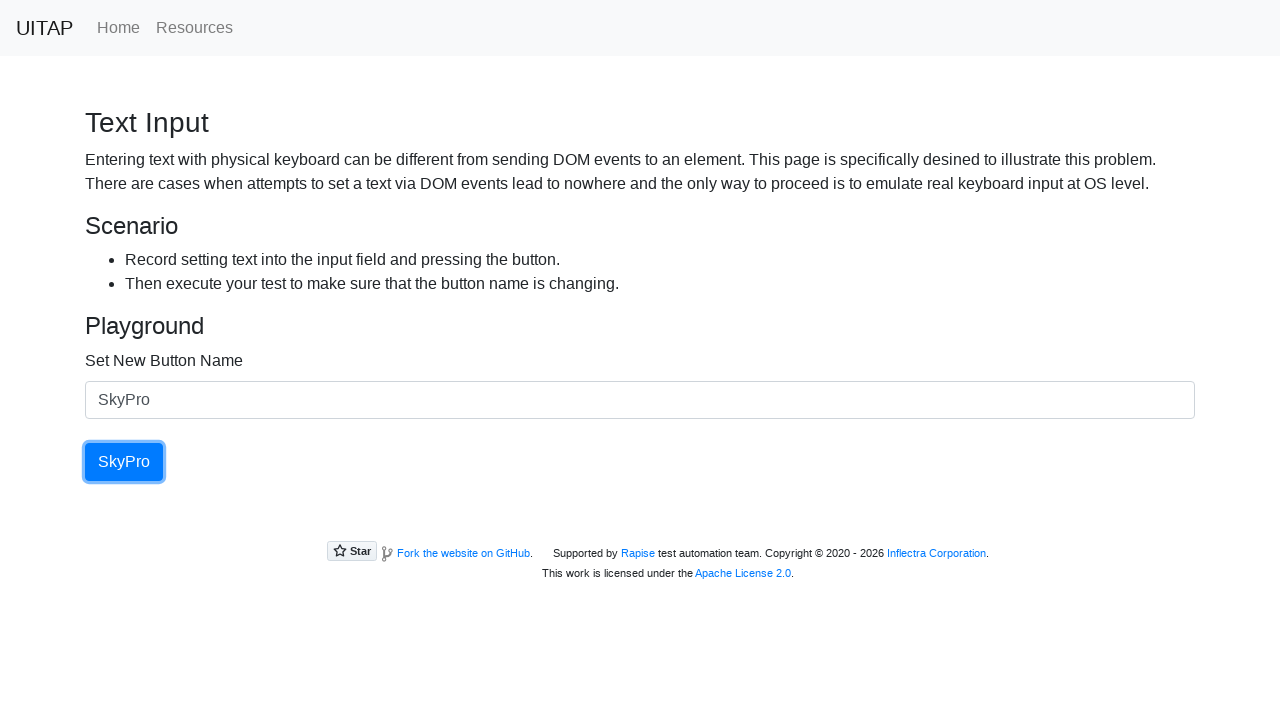

Retrieved button text: 'SkyPro'
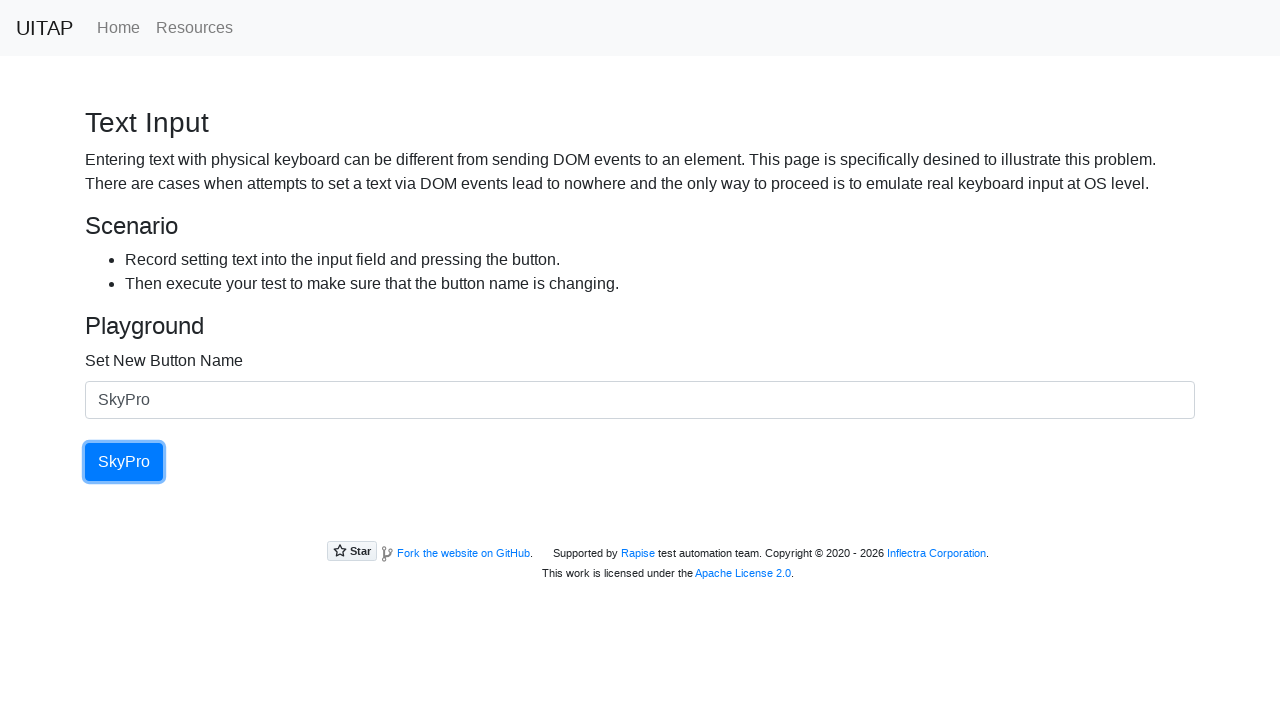

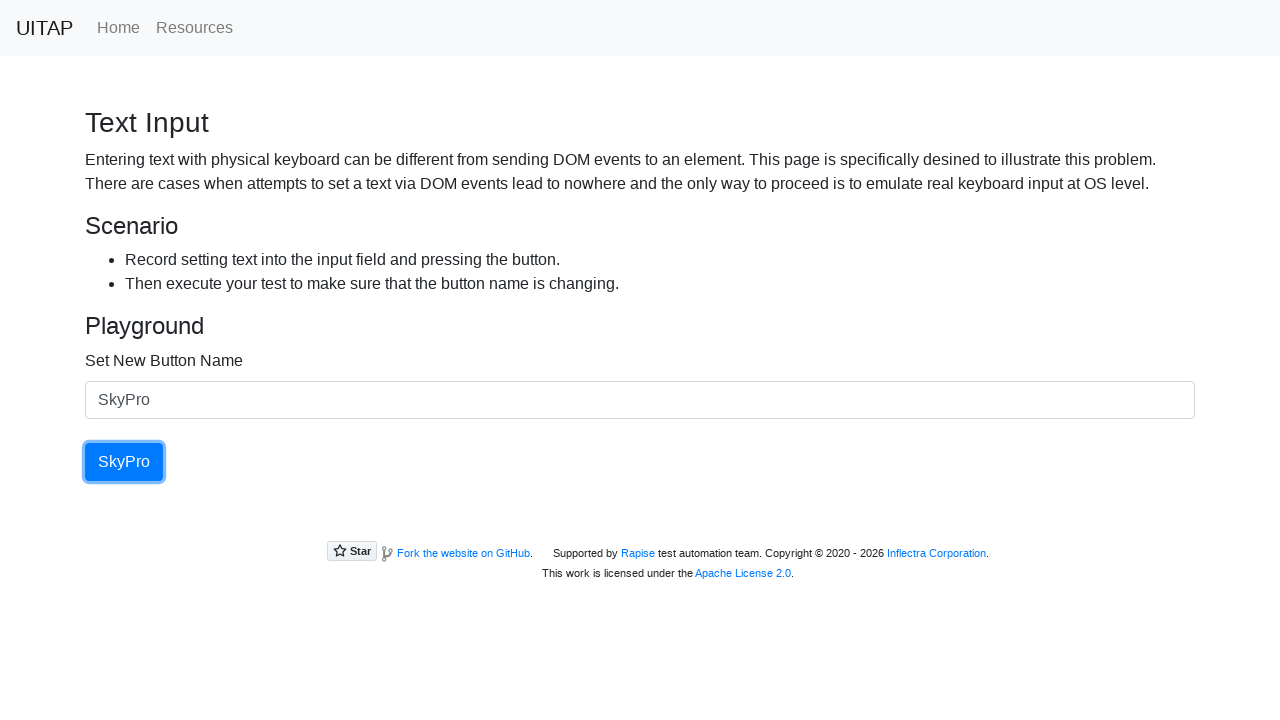